Waits for a progress bar to complete and verifies the completion text displays "Complete!"

Starting URL: https://seleniumui.moderntester.pl/progressbar.php

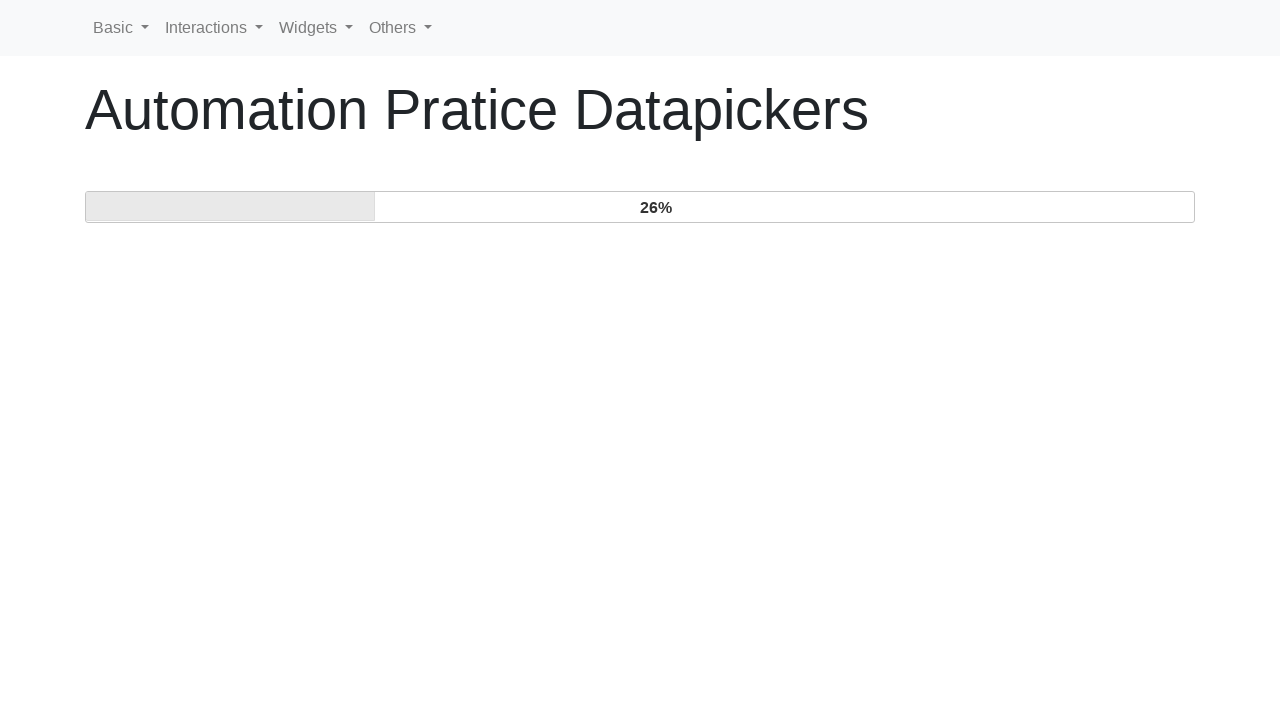

Navigated to progress bar test page
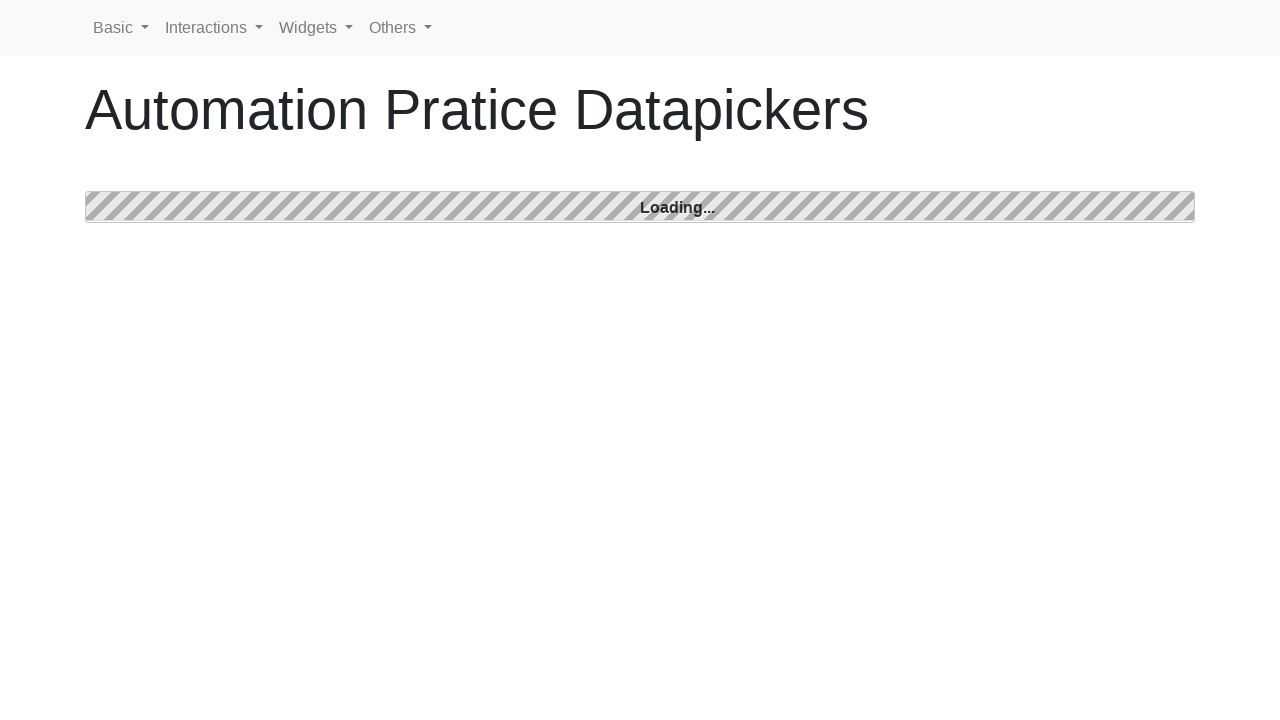

Progress bar completed
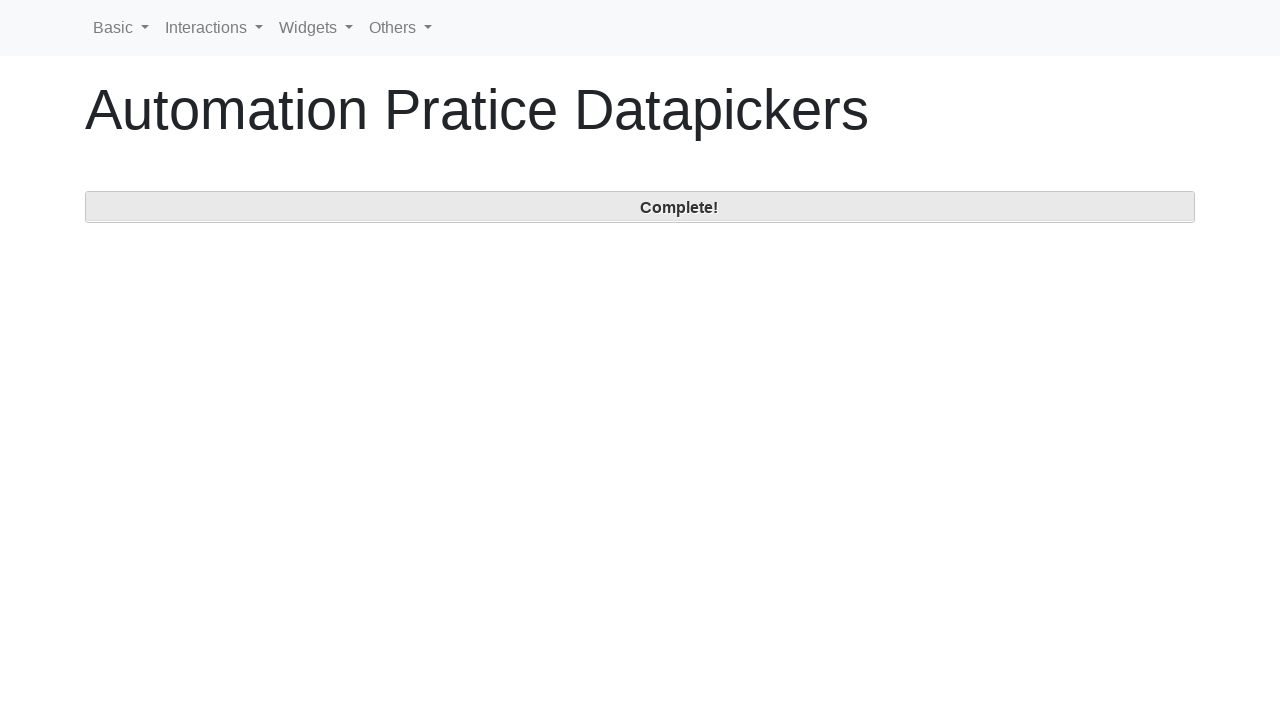

Retrieved completion text from progress label
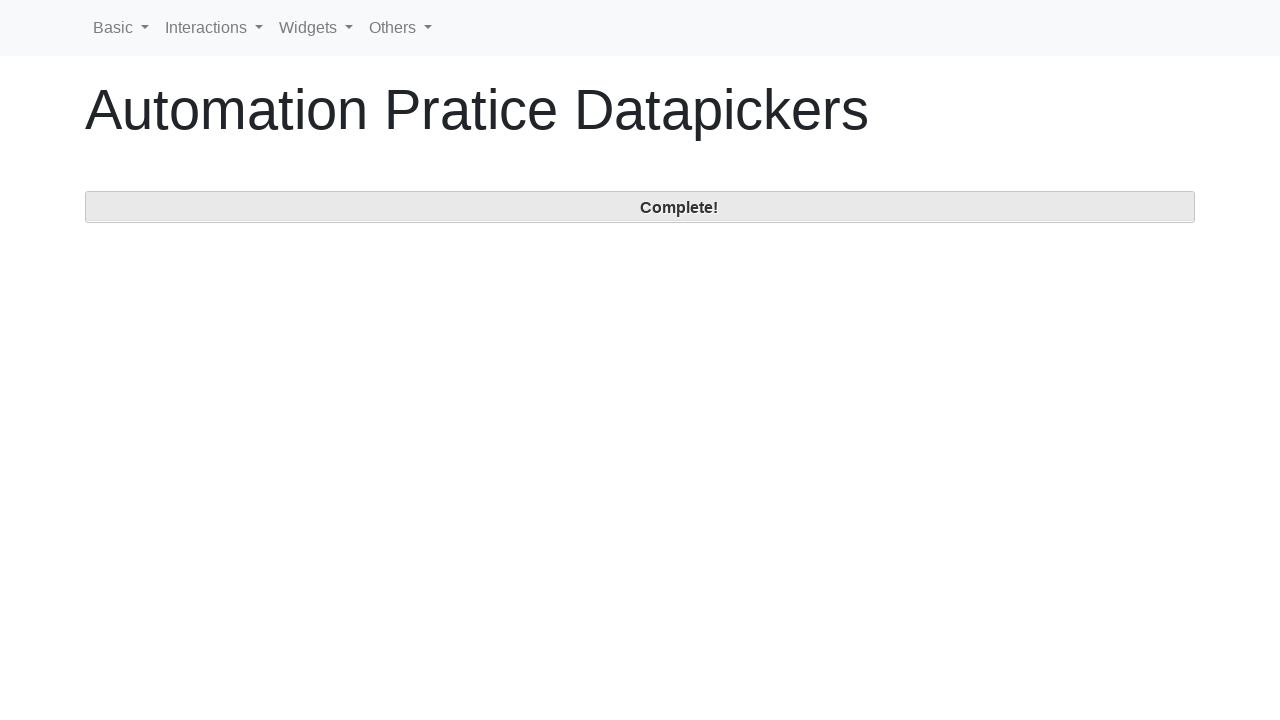

Verified that completion text displays 'Complete!'
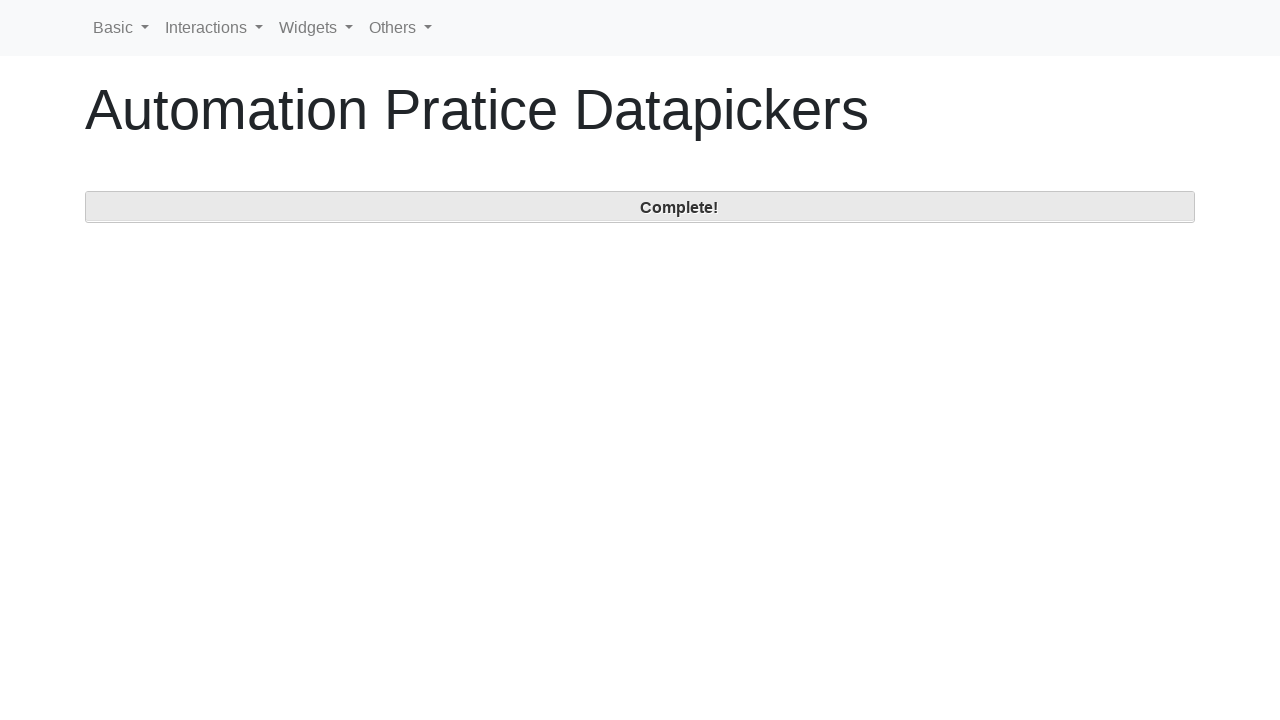

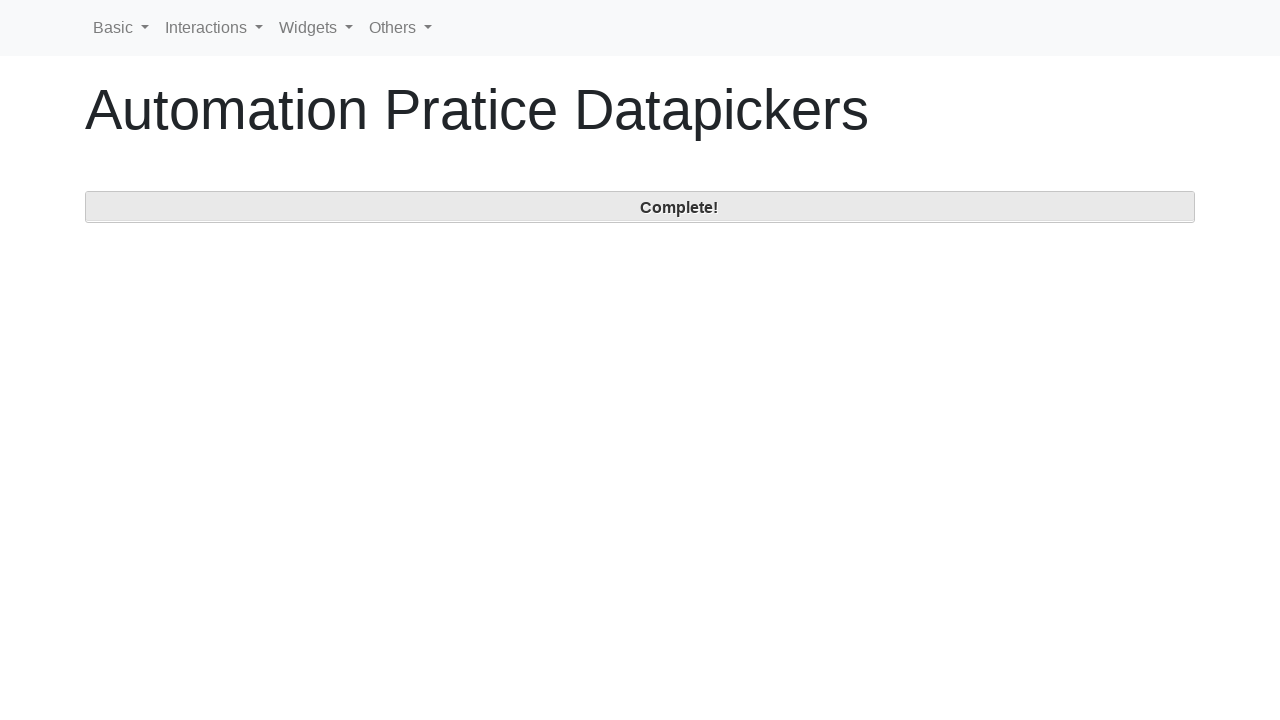